Tests drag and drop functionality by dragging an element and dropping it onto a target element within an iframe

Starting URL: http://jqueryui.com/droppable/

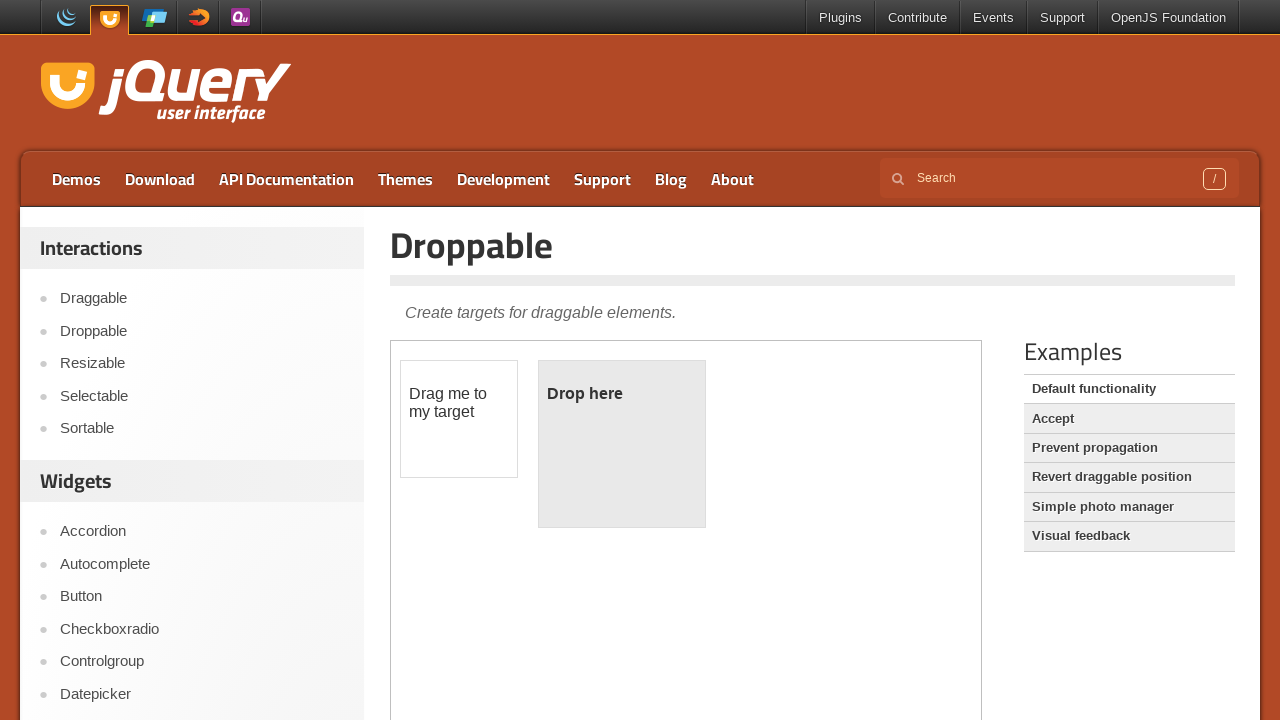

Located iframe containing drag and drop demo
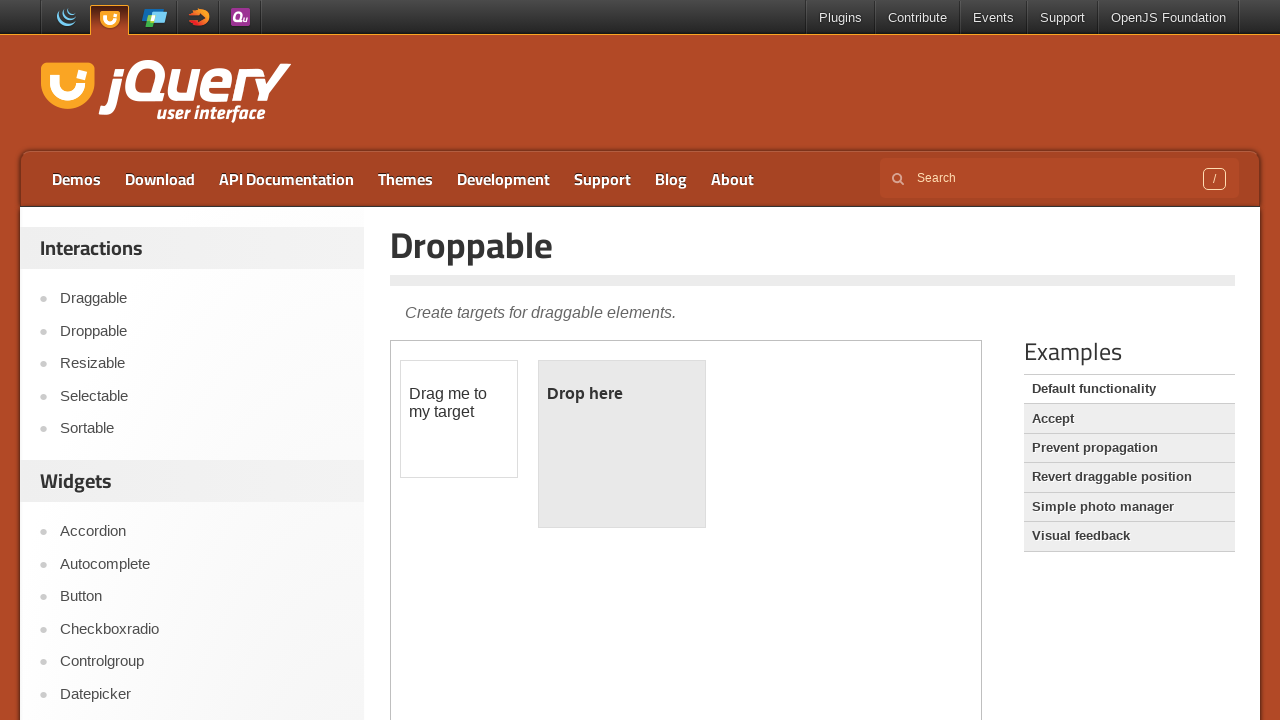

Located draggable element
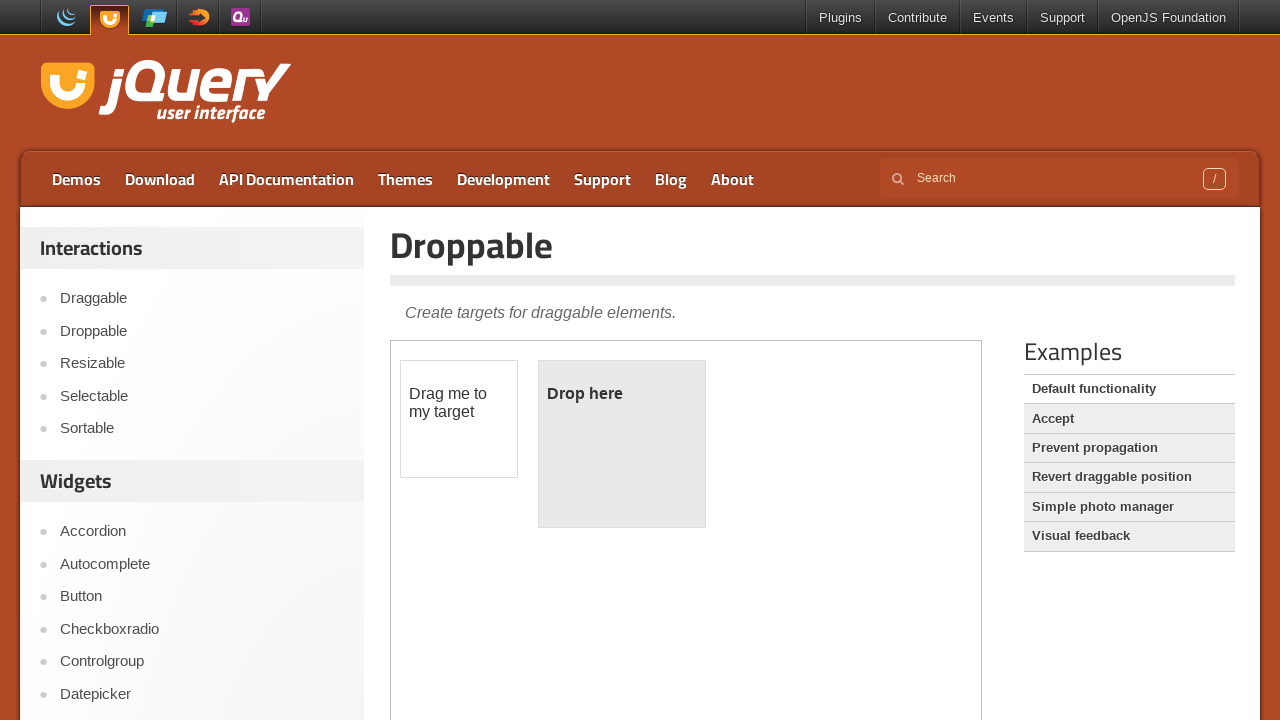

Located droppable target element
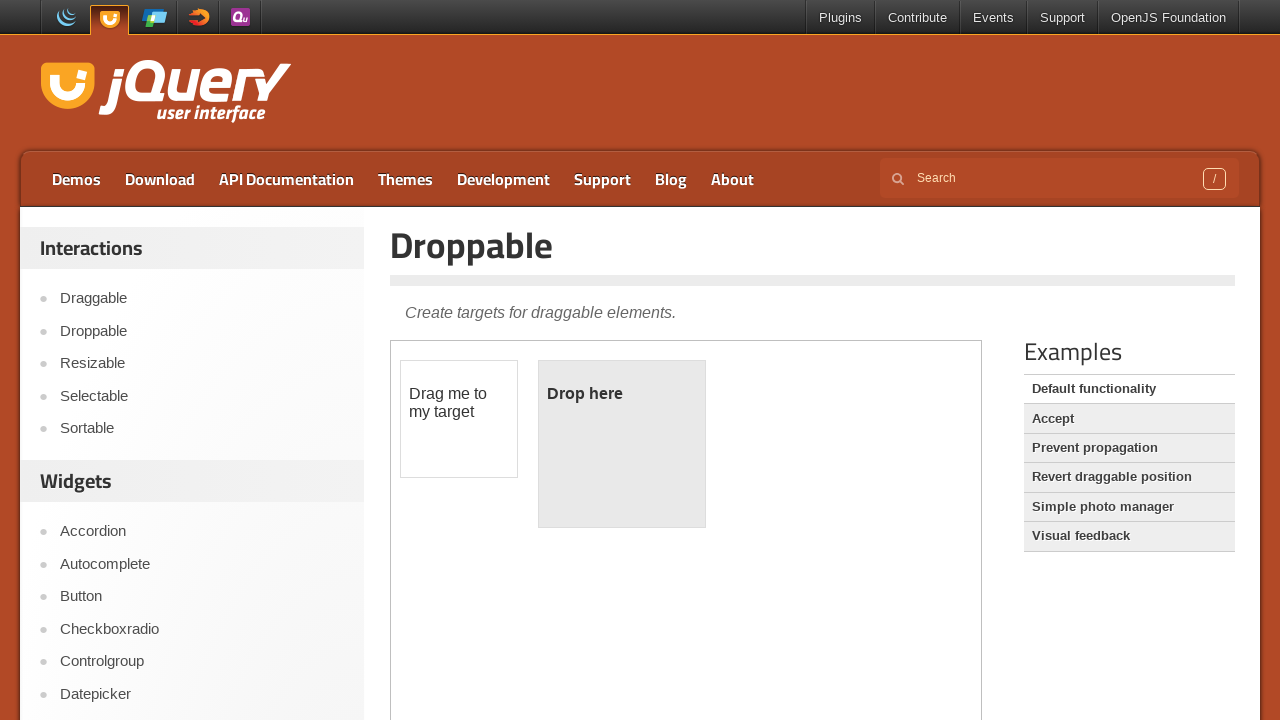

Dragged element onto drop target at (622, 444)
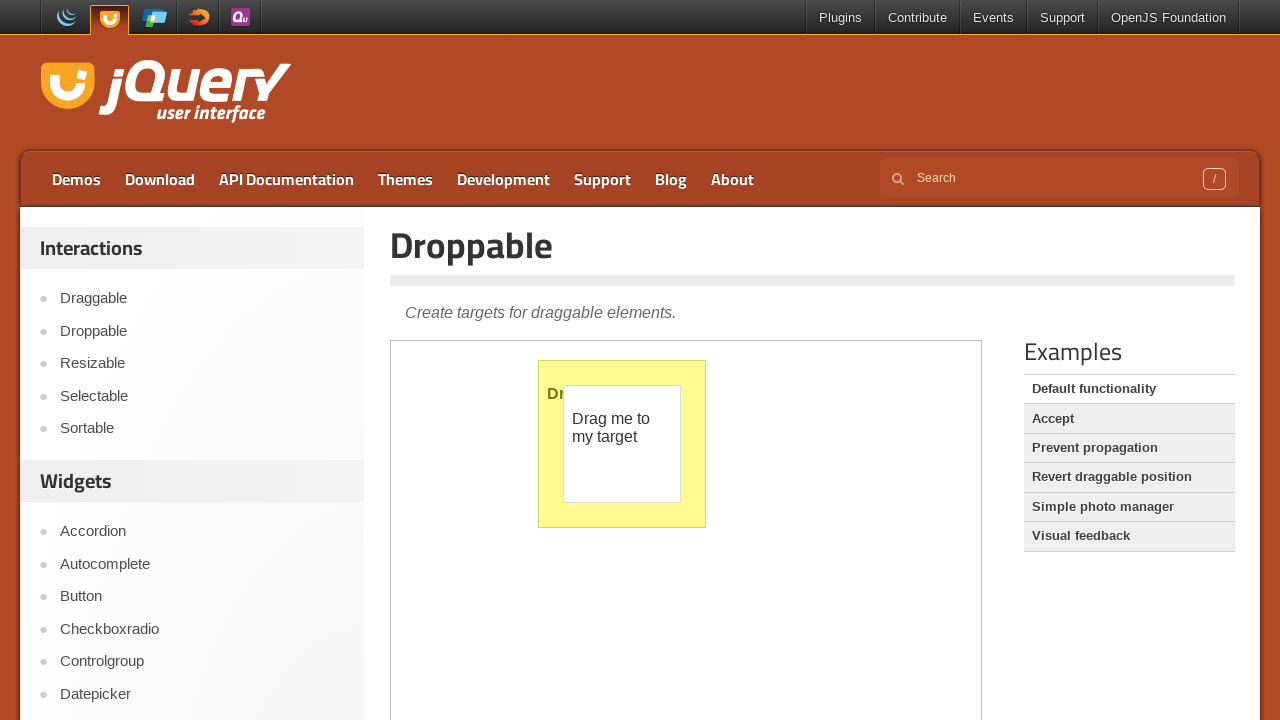

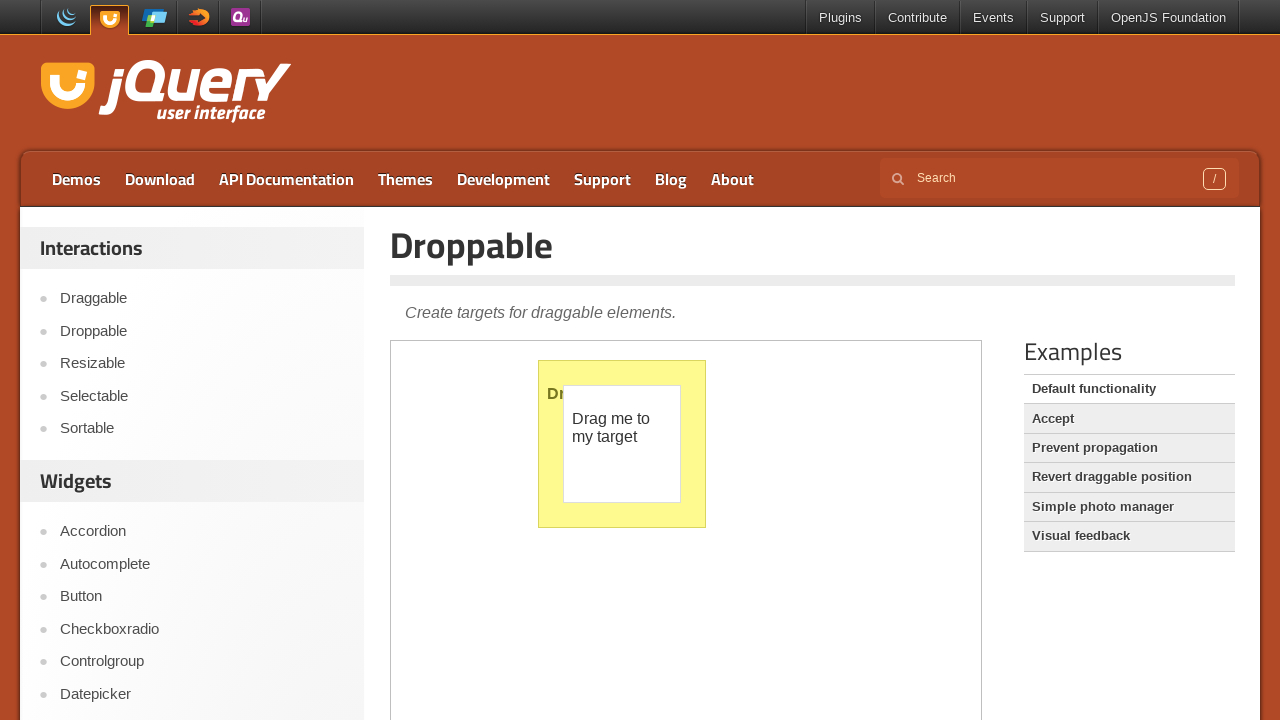